Tests adding a new todo item to a sample todo application by entering text in the input field and submitting with Enter key

Starting URL: https://lambdatest.github.io/sample-todo-app/

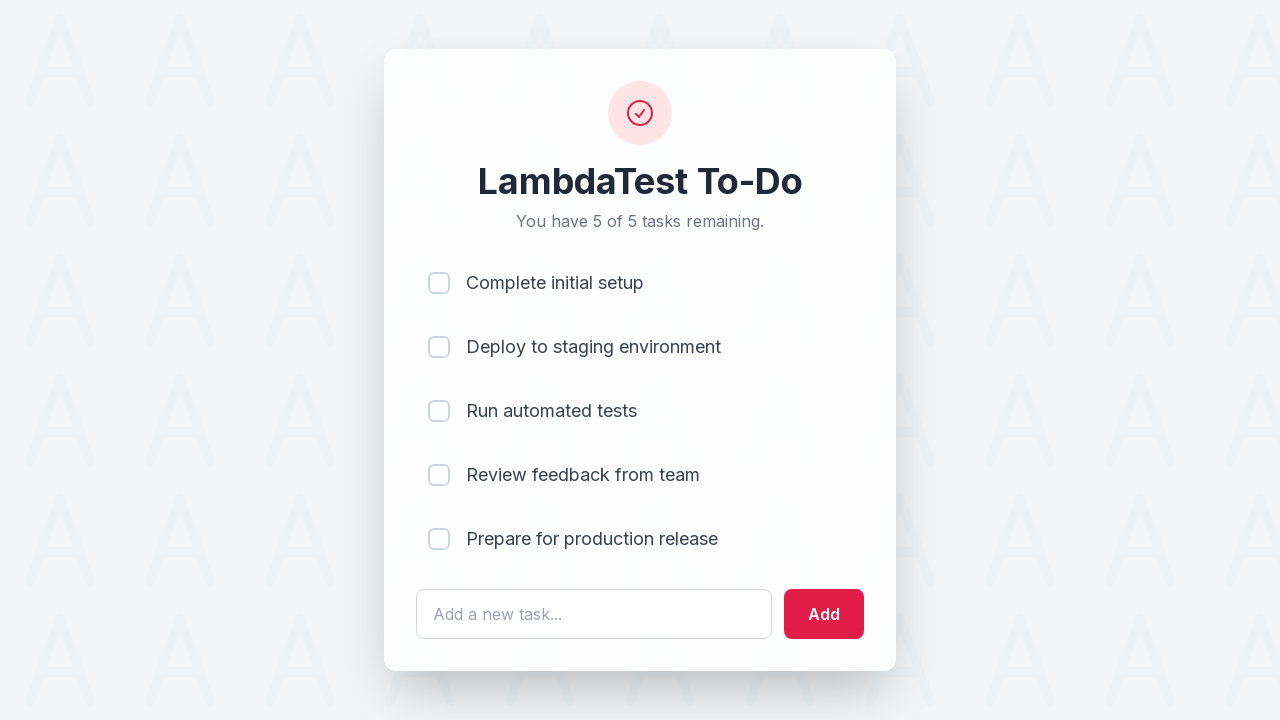

Filled todo input field with 'Learn Selenium' on #sampletodotext
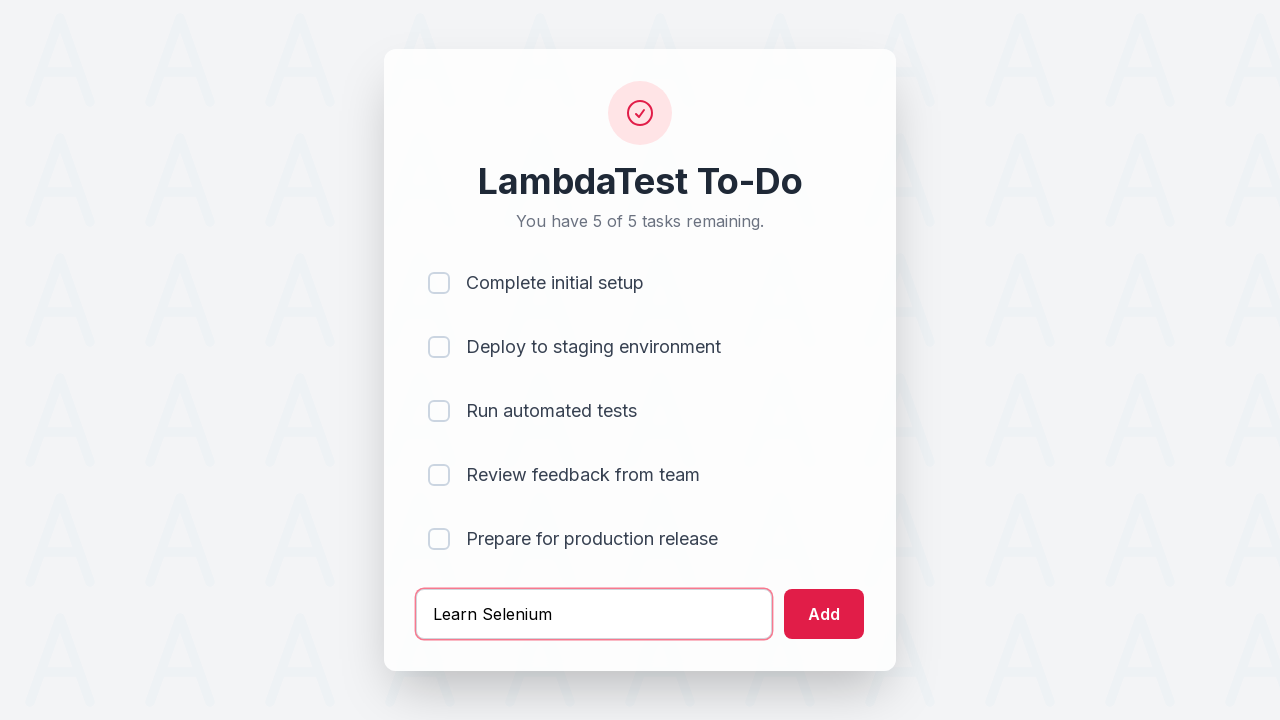

Pressed Enter to submit the new todo item on #sampletodotext
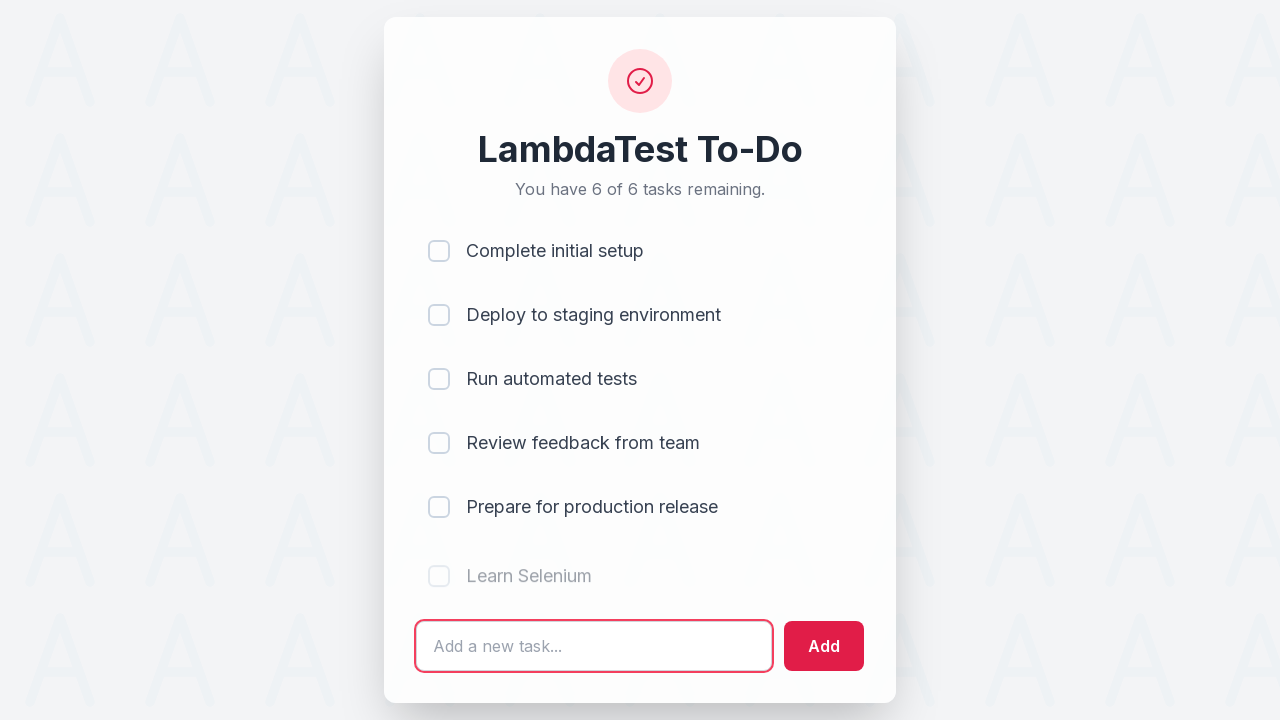

New todo item appeared in the list
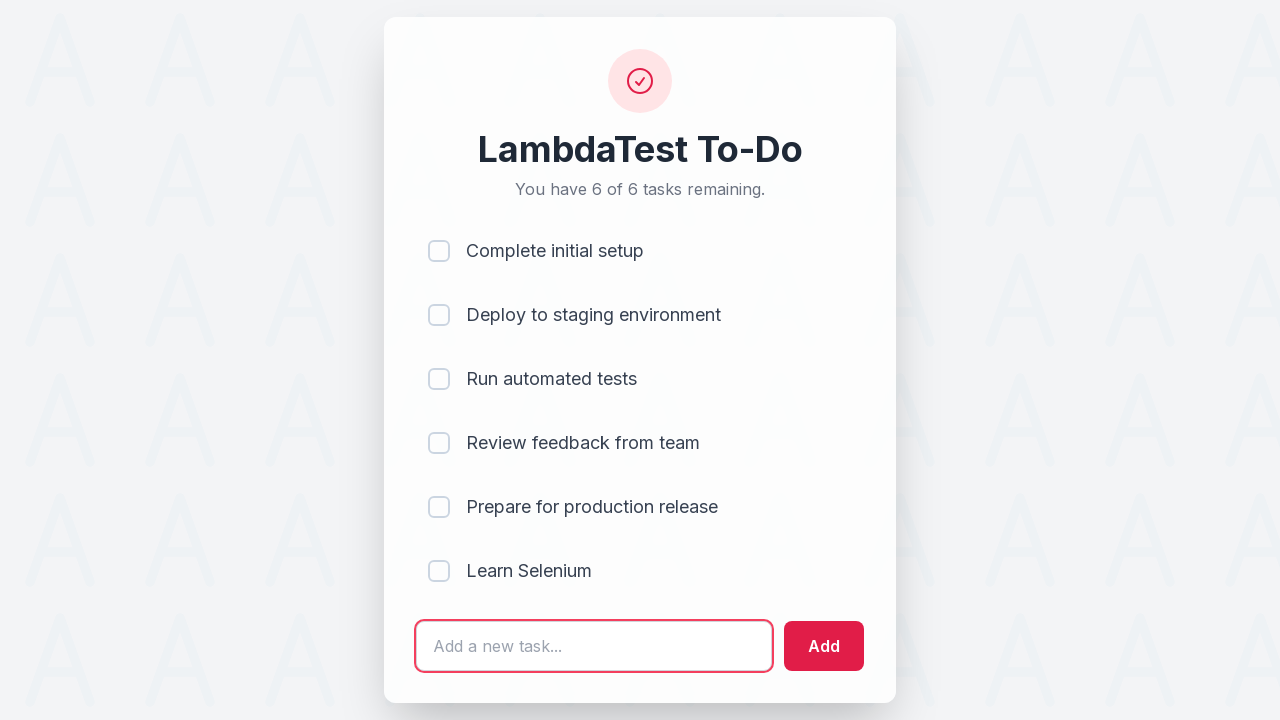

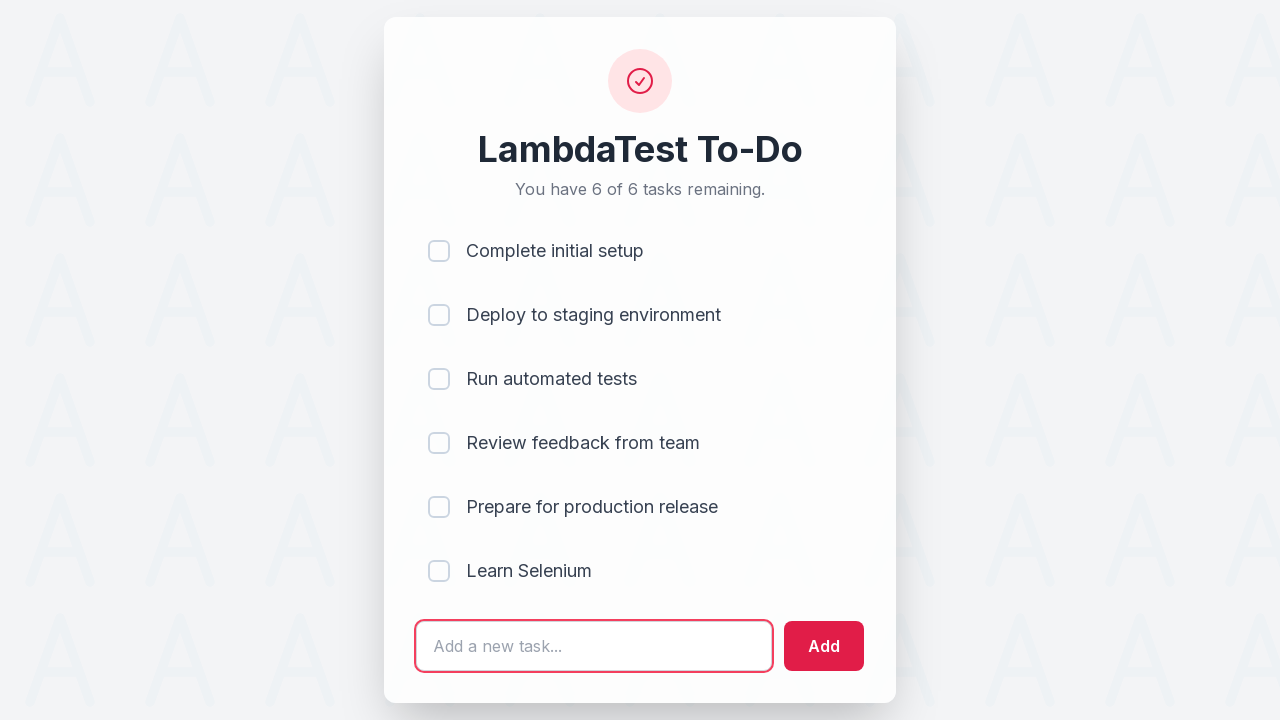